Tests drag and drop functionality by switching to iframe and dragging an element to a drop target

Starting URL: https://jqueryui.com/droppable/

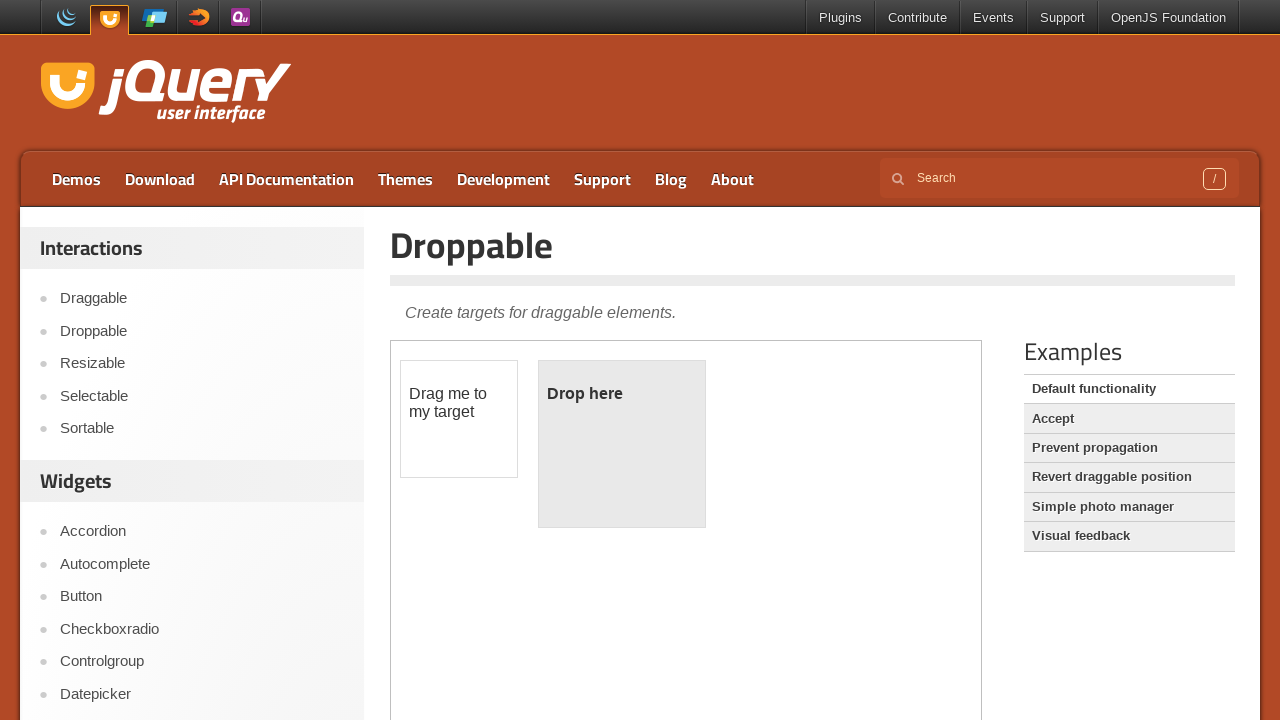

Located the demo iframe
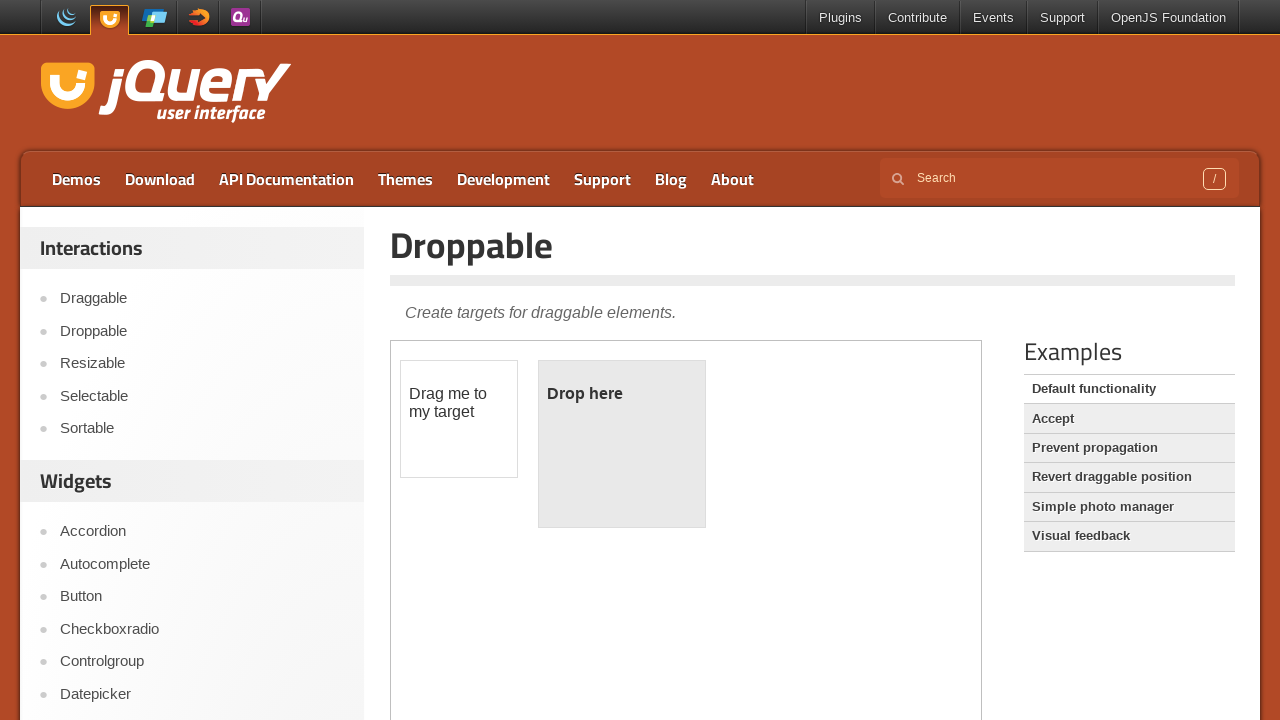

Located the draggable element within the iframe
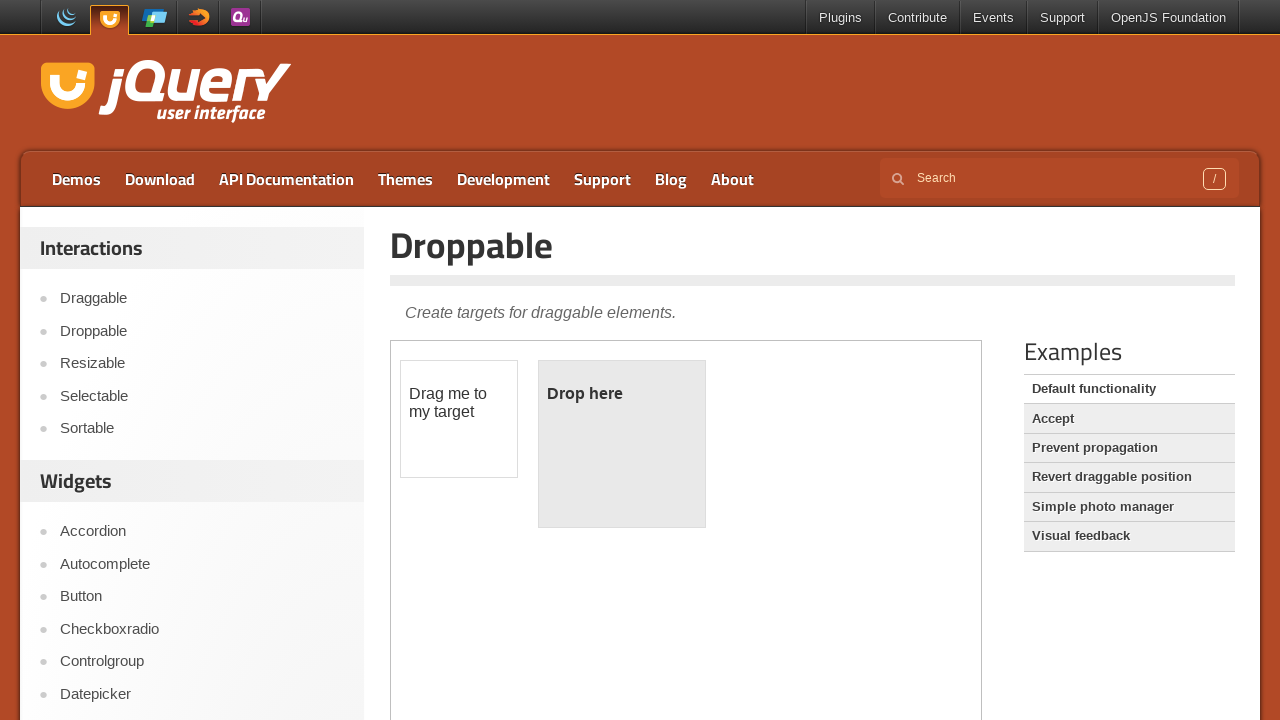

Located the droppable target element within the iframe
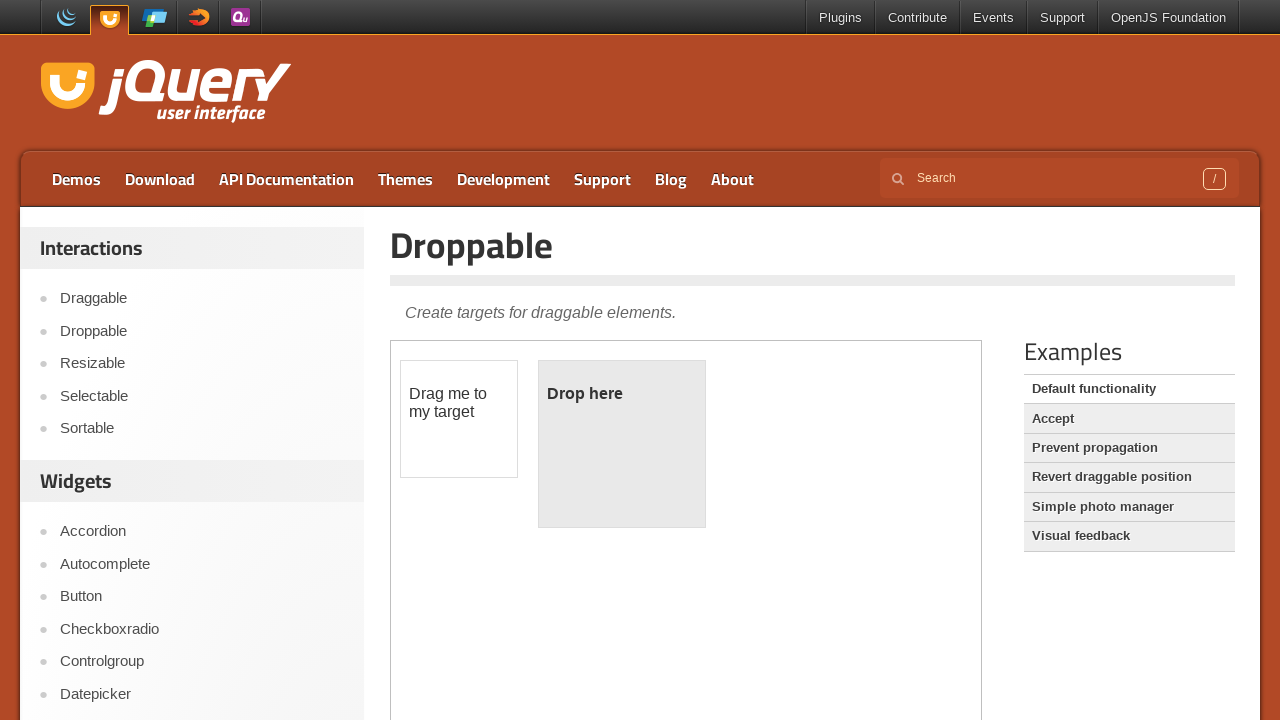

Dragged the element to the drop target at (622, 444)
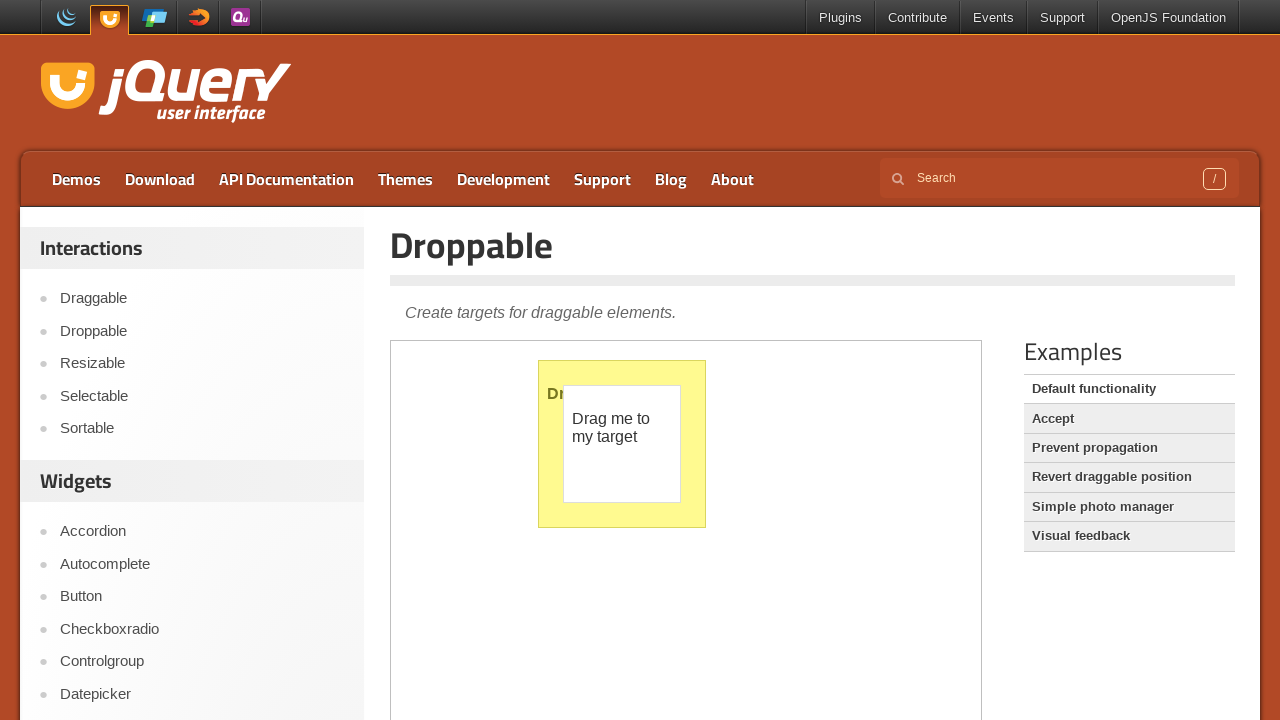

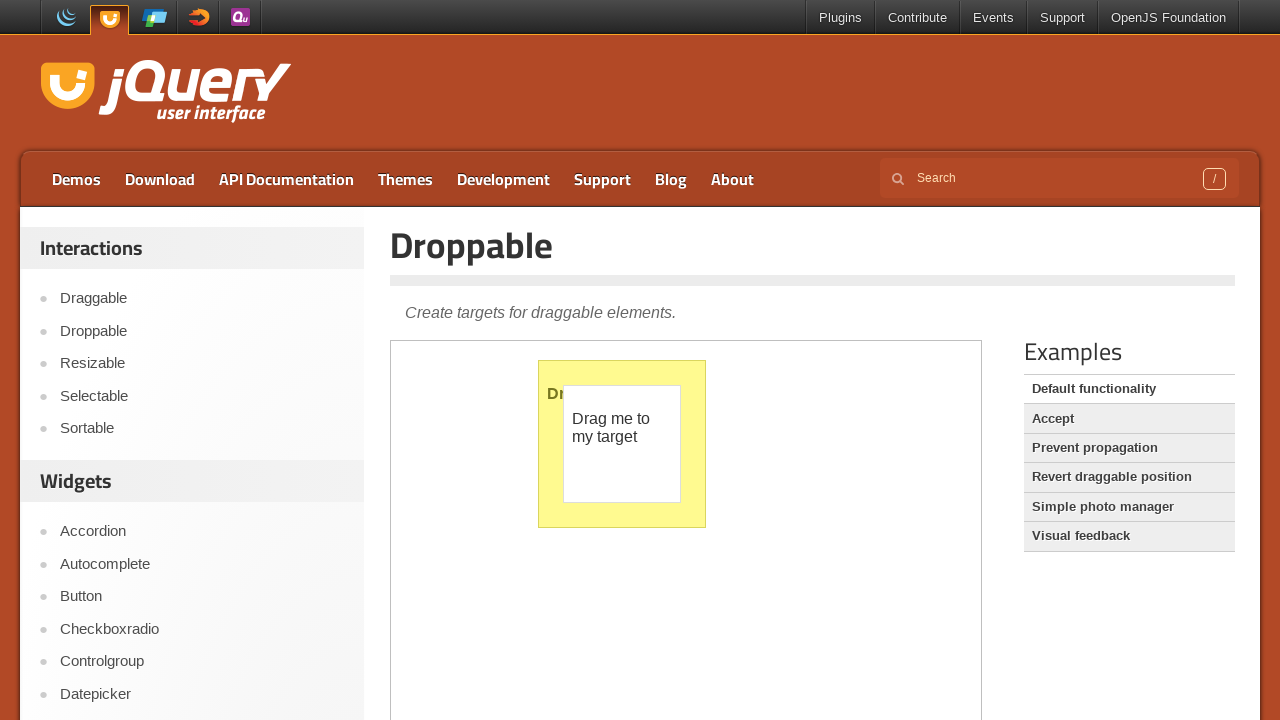